Tests browser window handling functionality by opening new tabs and windows, switching between them, and interacting with multiple window controls

Starting URL: https://demoqa.com/browser-windows

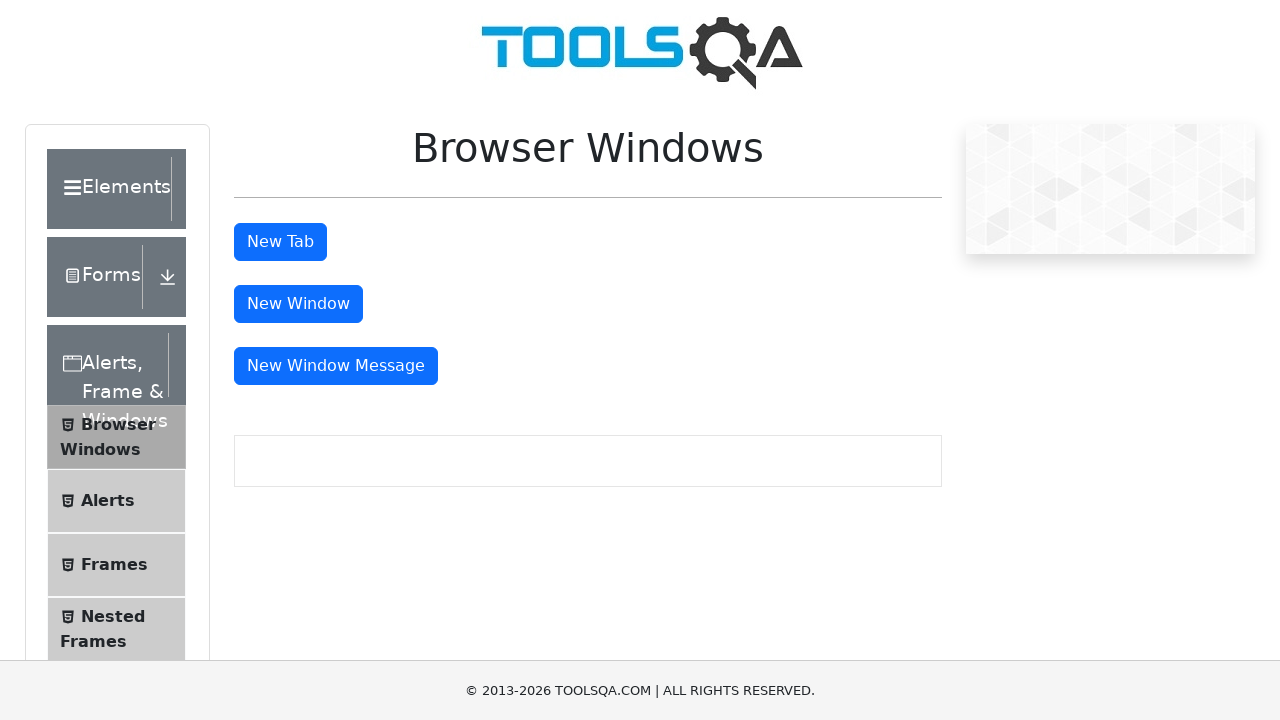

Scrolled down 500 pixels to make browser window controls visible
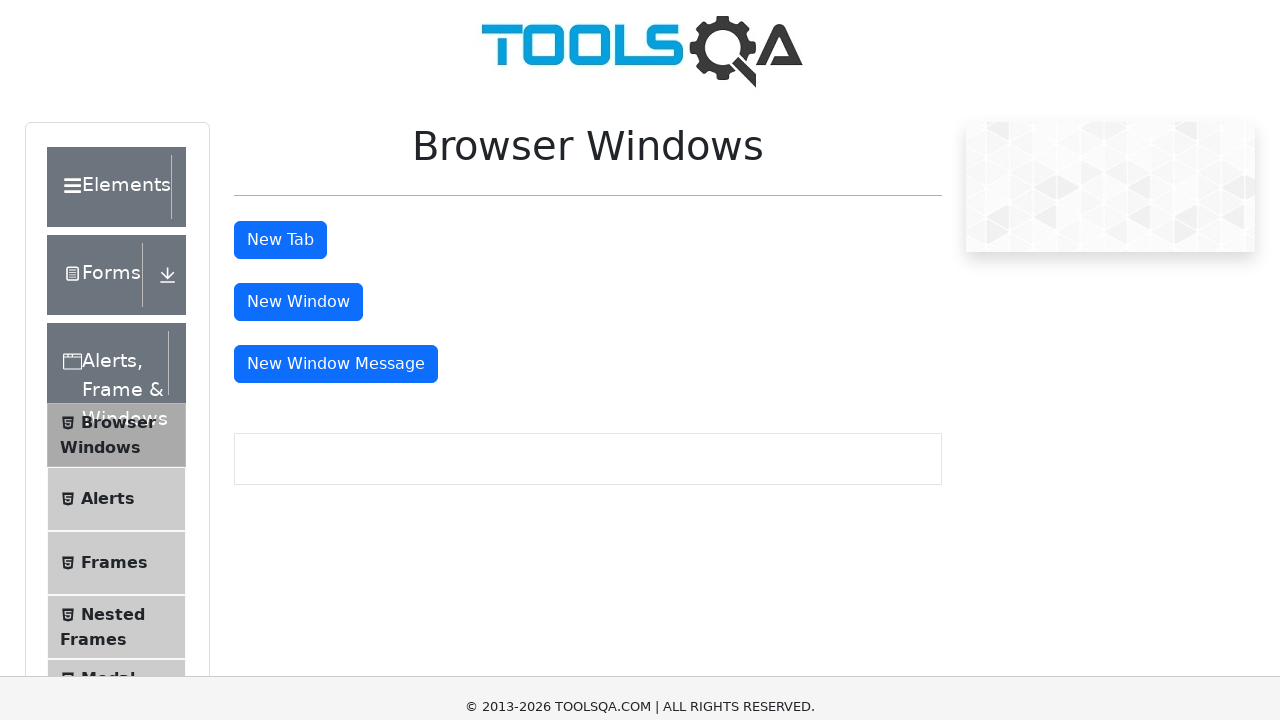

Clicked button to open a new tab at (280, 19) on #tabButton
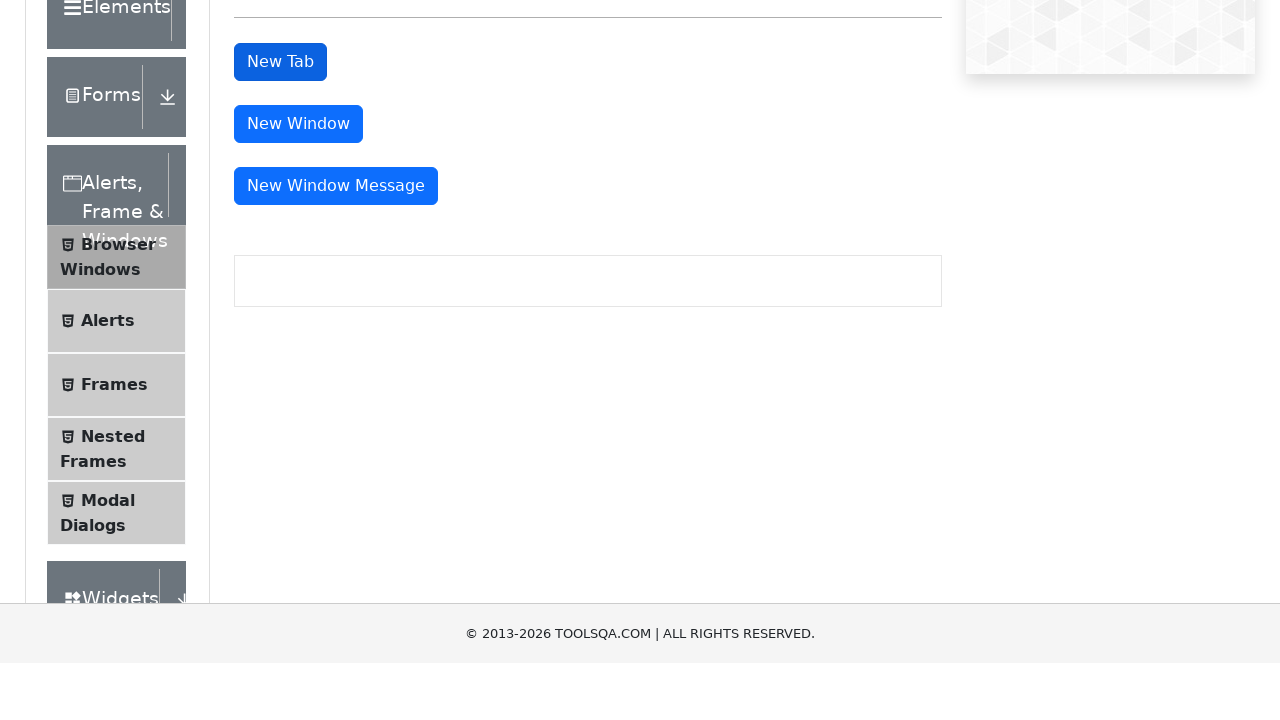

Clicked button to open a new window and captured popup reference at (298, 304) on #windowButton
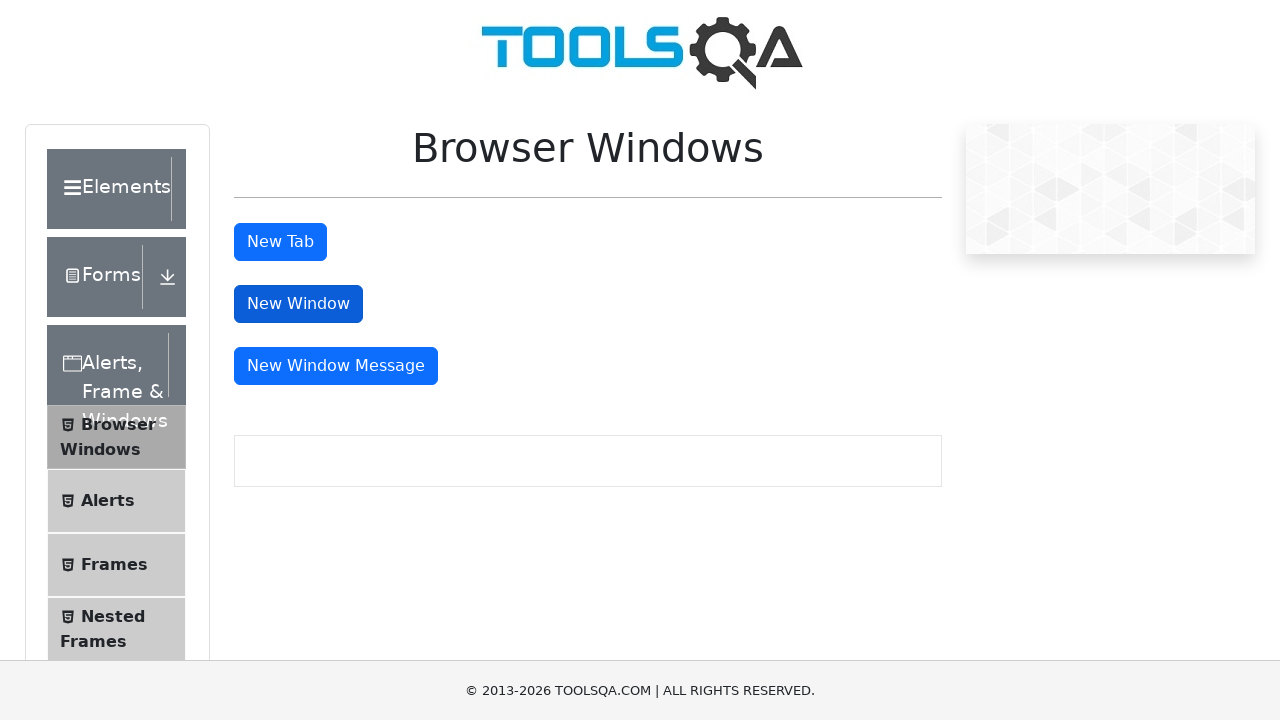

Clicked button to open message window and captured popup reference at (336, 366) on #messageWindowButton
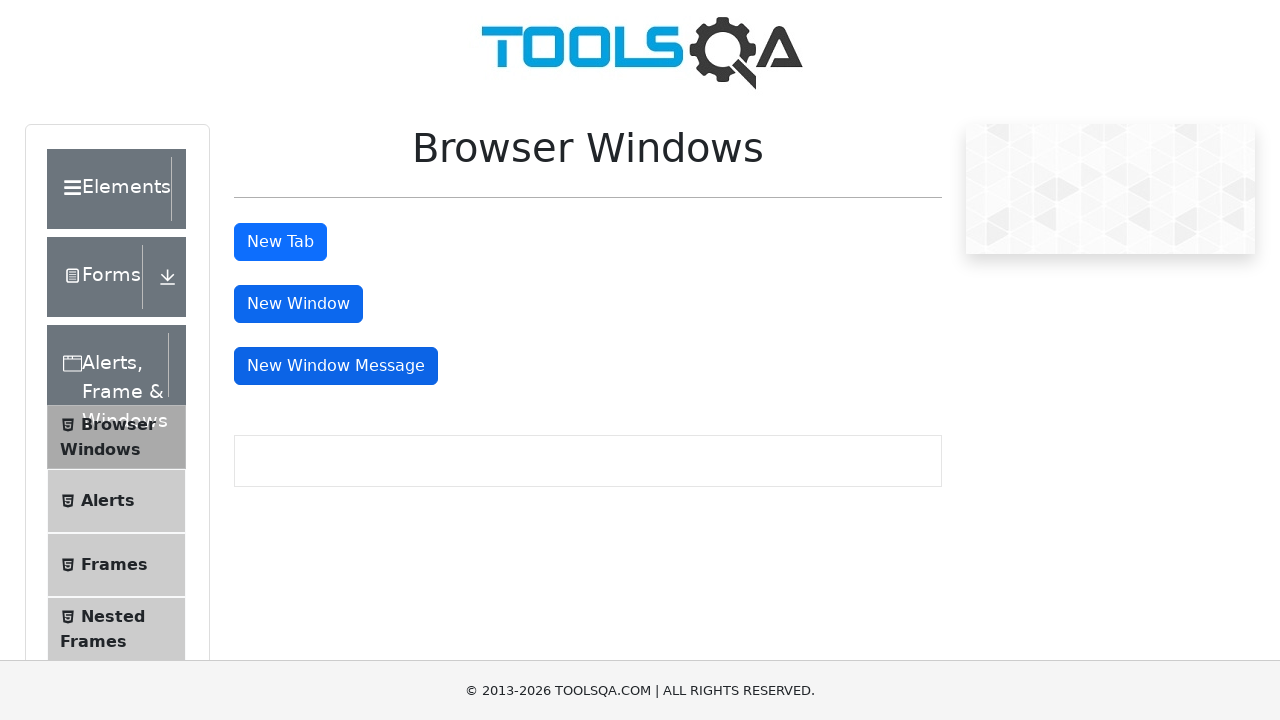

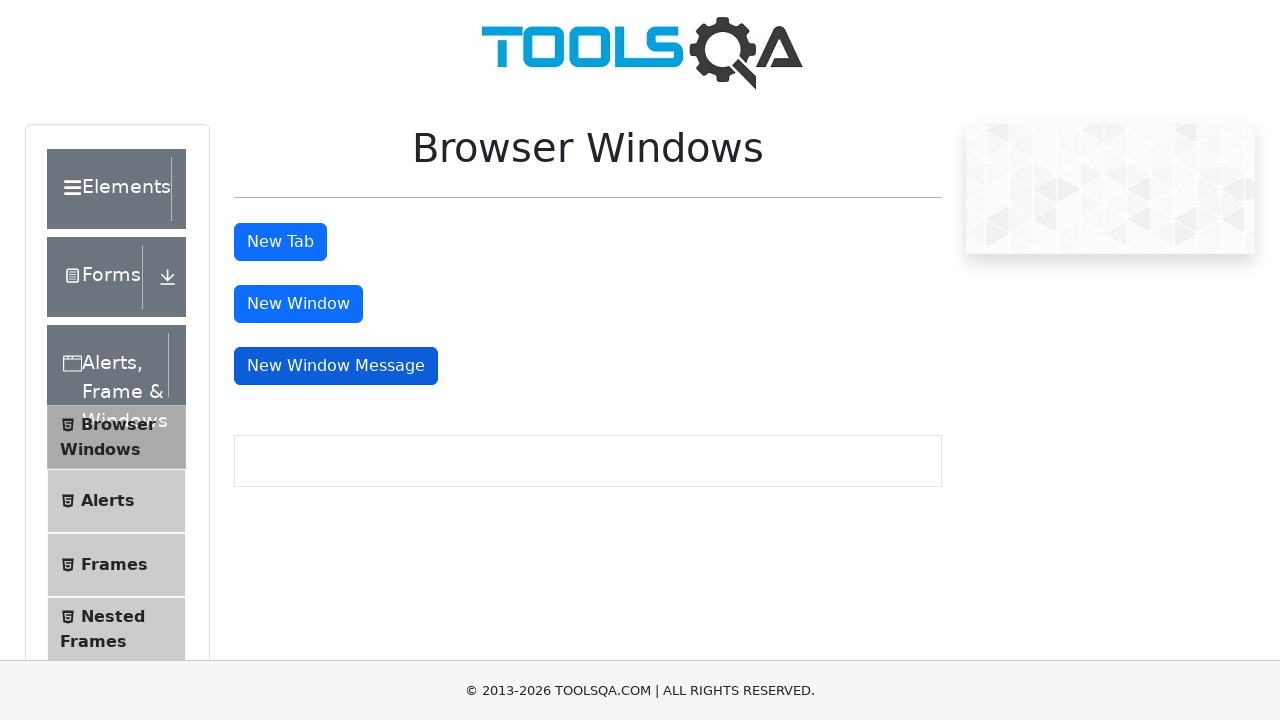